Tests the add/remove elements functionality by clicking the "Add Element" button twice to create delete buttons, verifying they appear, and then clicking one delete button to remove it.

Starting URL: https://the-internet.herokuapp.com/add_remove_elements/

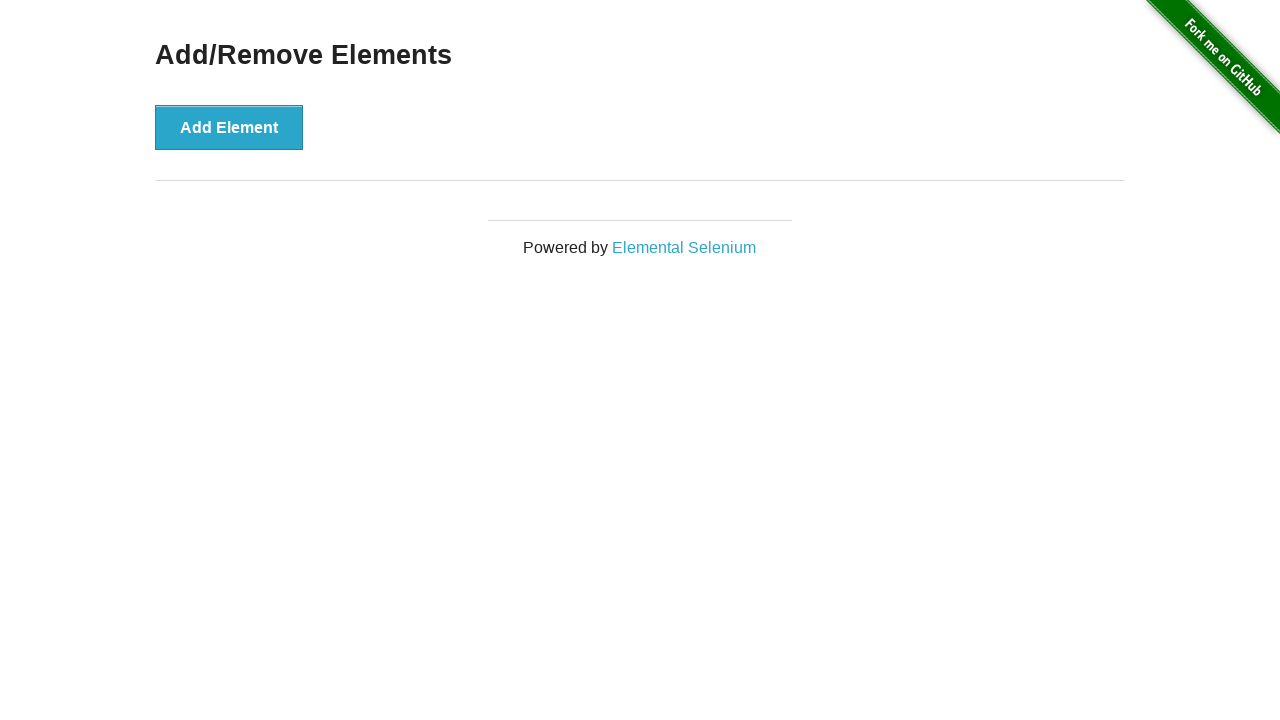

Clicked 'Add Element' button first time at (229, 127) on xpath=//button[text()='Add Element']
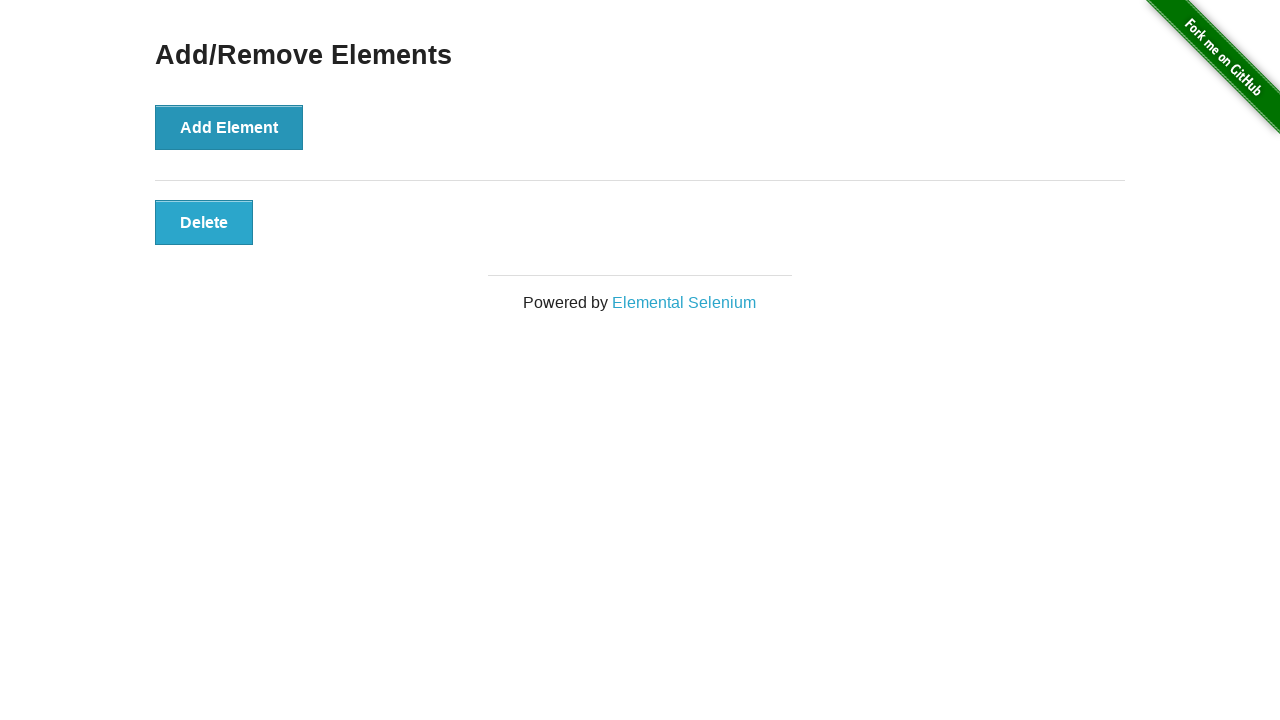

Clicked 'Add Element' button second time at (229, 127) on xpath=//button[text()='Add Element']
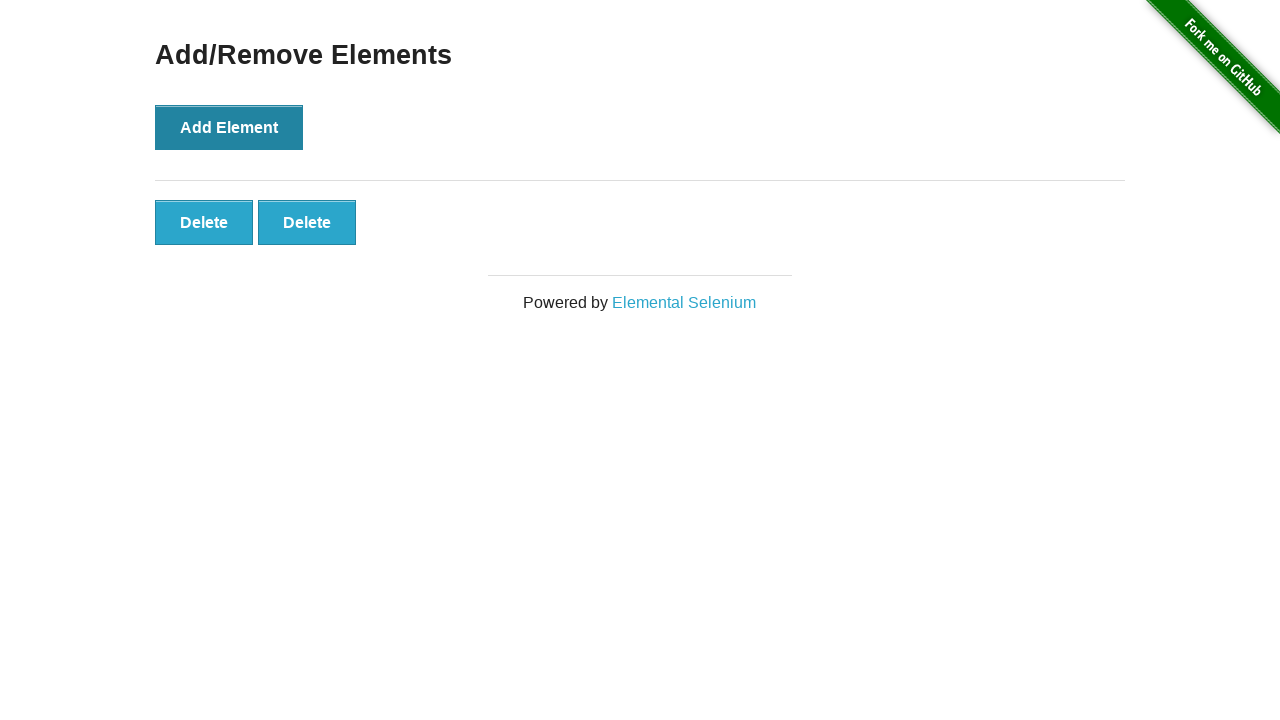

Located first Delete button
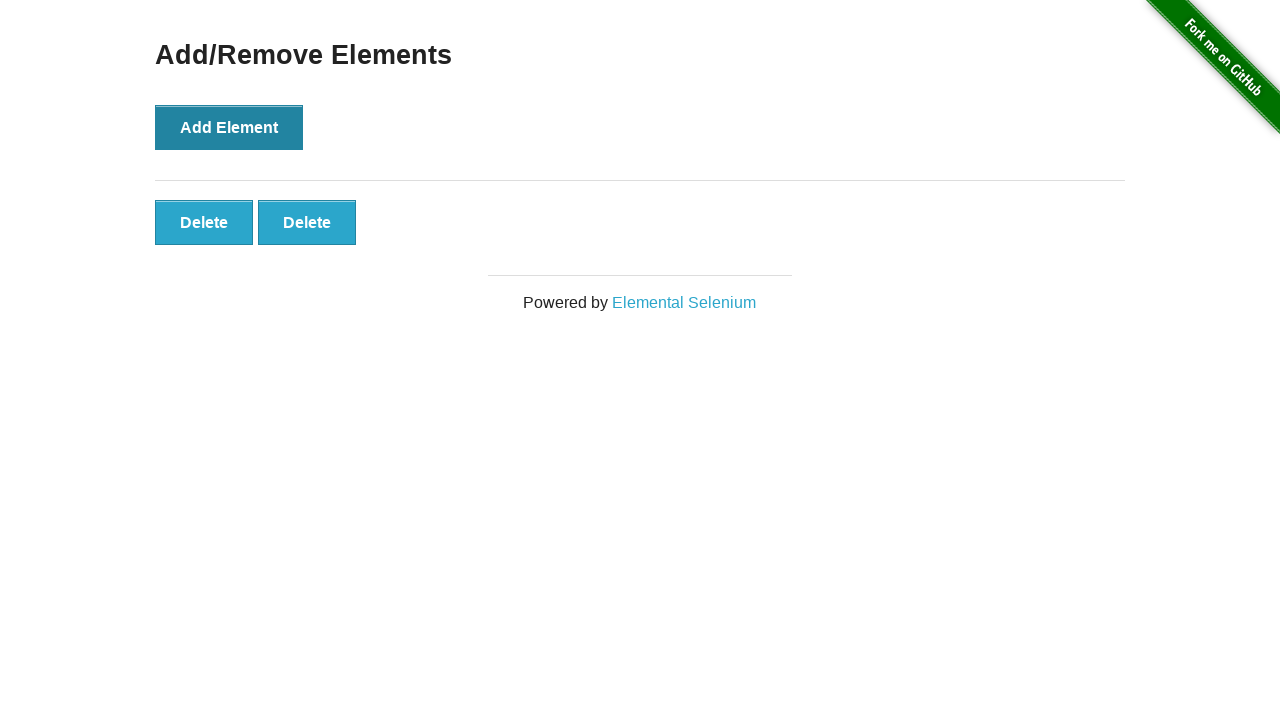

Verified Delete button is visible
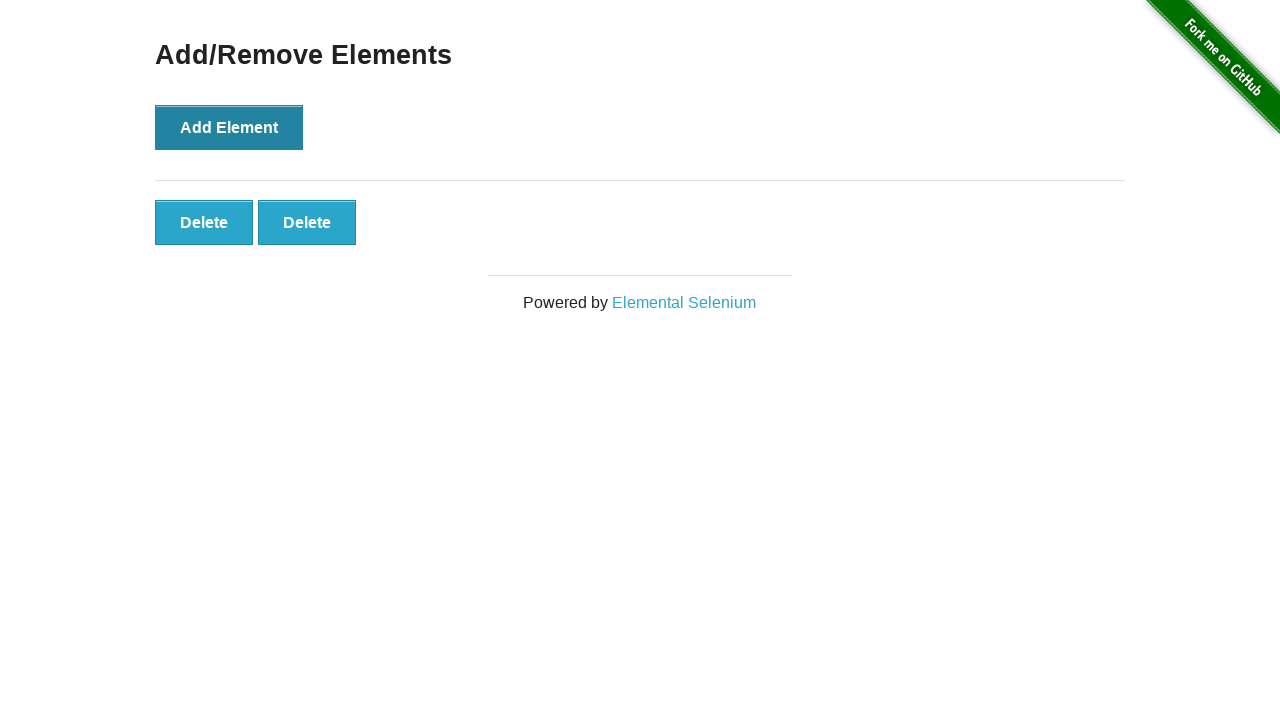

Clicked first Delete button to remove element at (204, 222) on xpath=//button[text()='Delete']
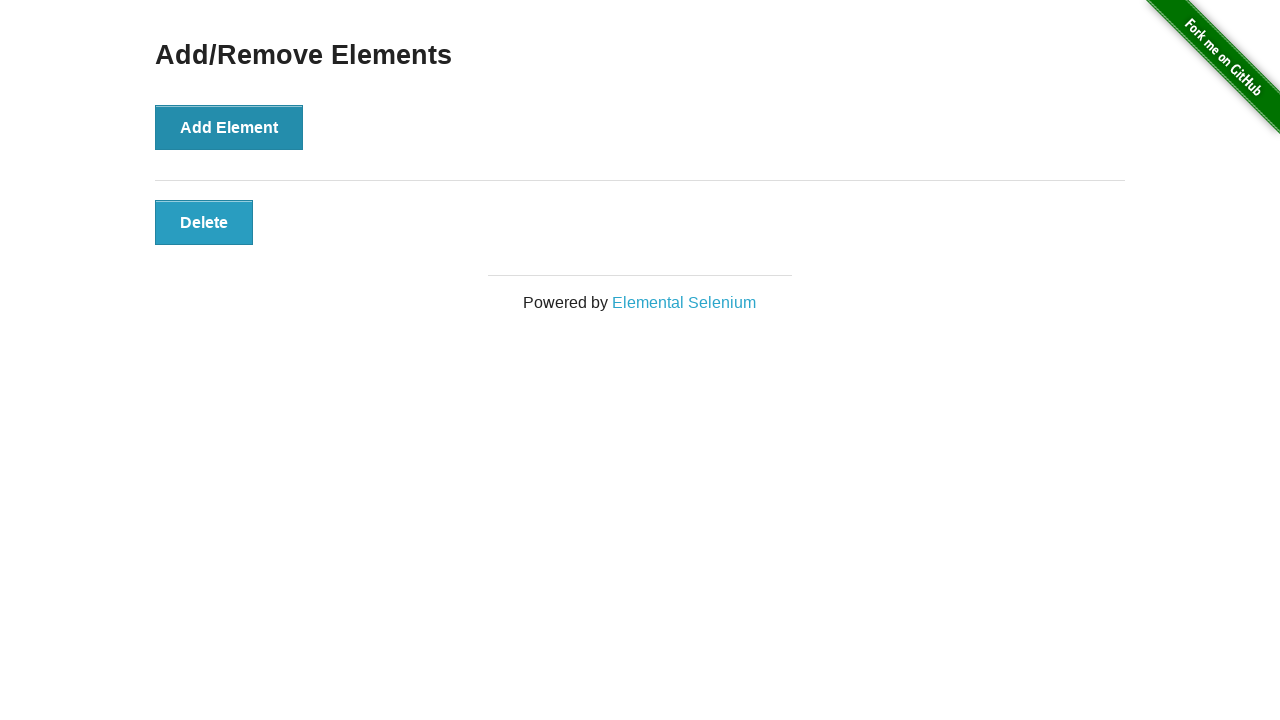

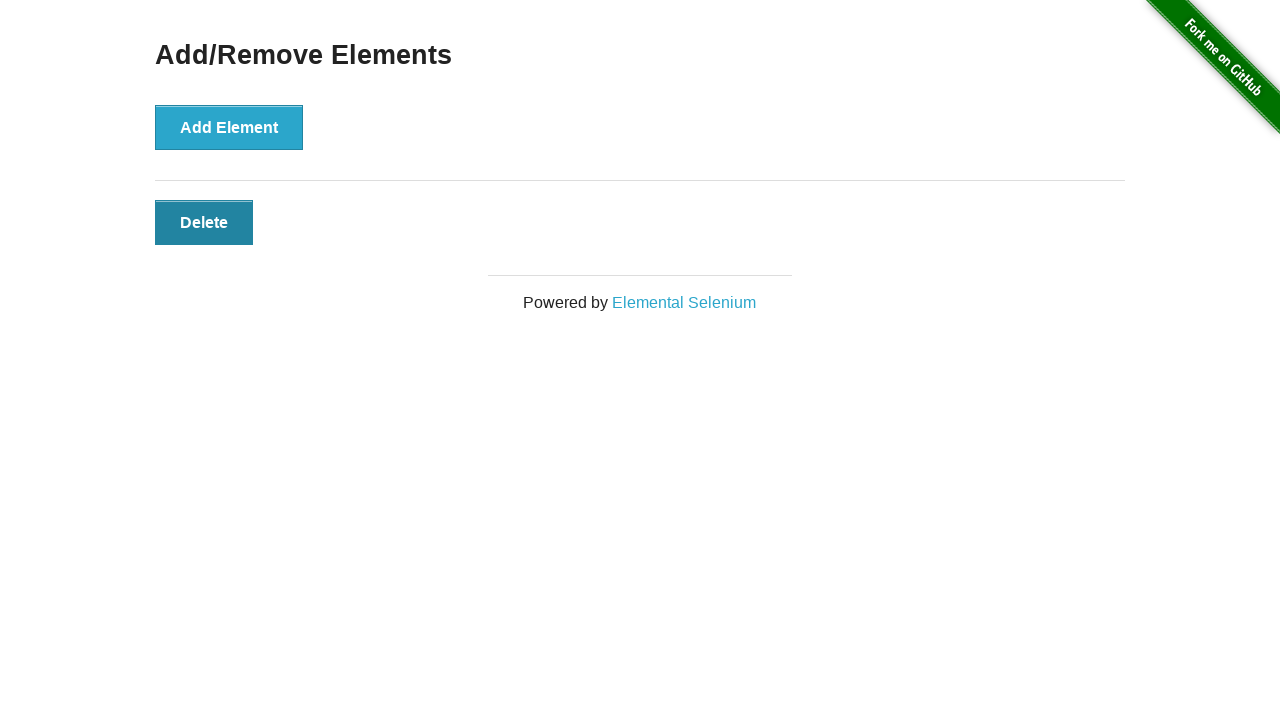